Tests window handling functionality by clicking a button that opens multiple new windows with a delay, then switches between windows to verify they opened correctly

Starting URL: https://www.leafground.com/window.xhtml

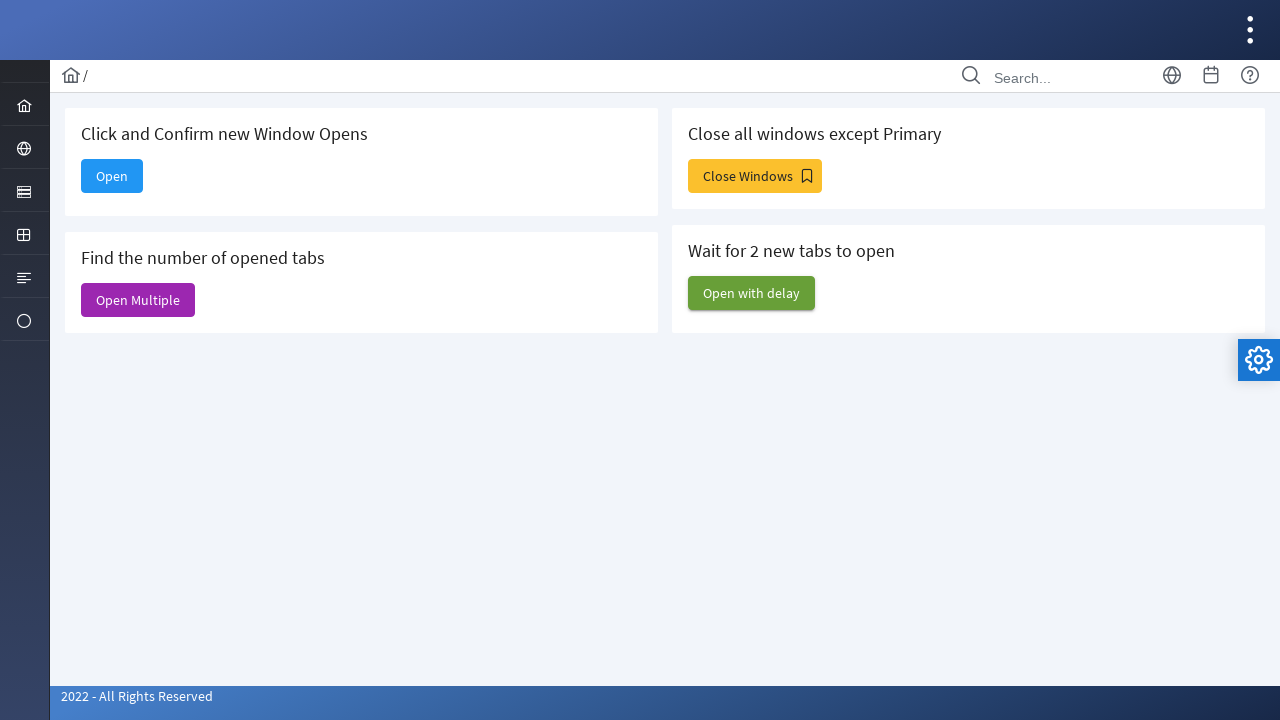

Clicked 'Open with delay' button to initiate multiple window openings at (752, 293) on xpath=//span[text()='Open with delay']
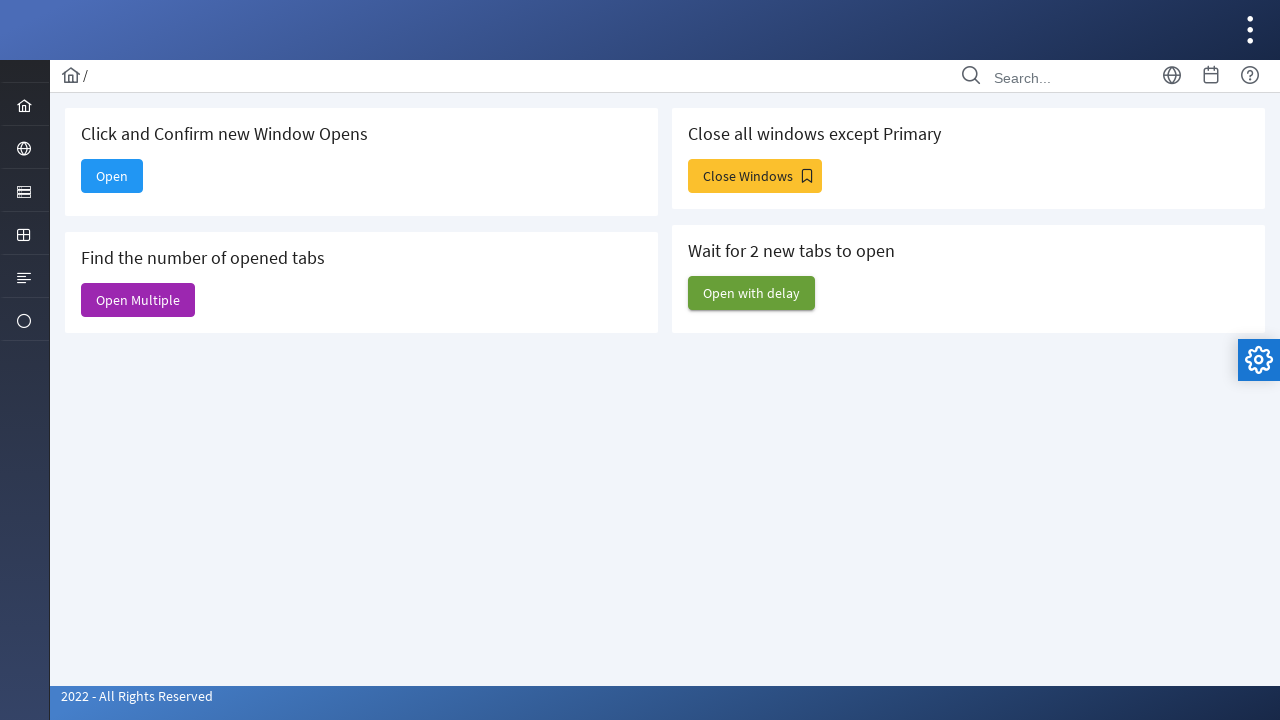

Waited 3 seconds for delayed windows to open
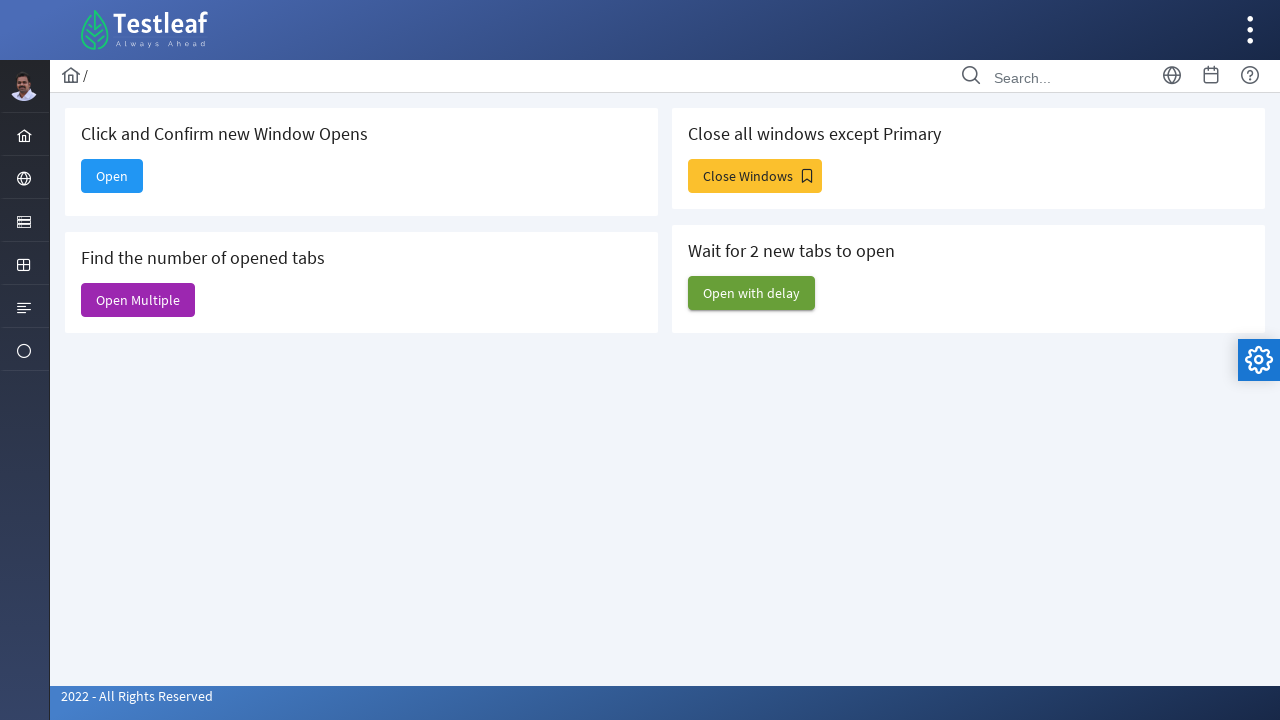

Retrieved all open page contexts - total pages: 6
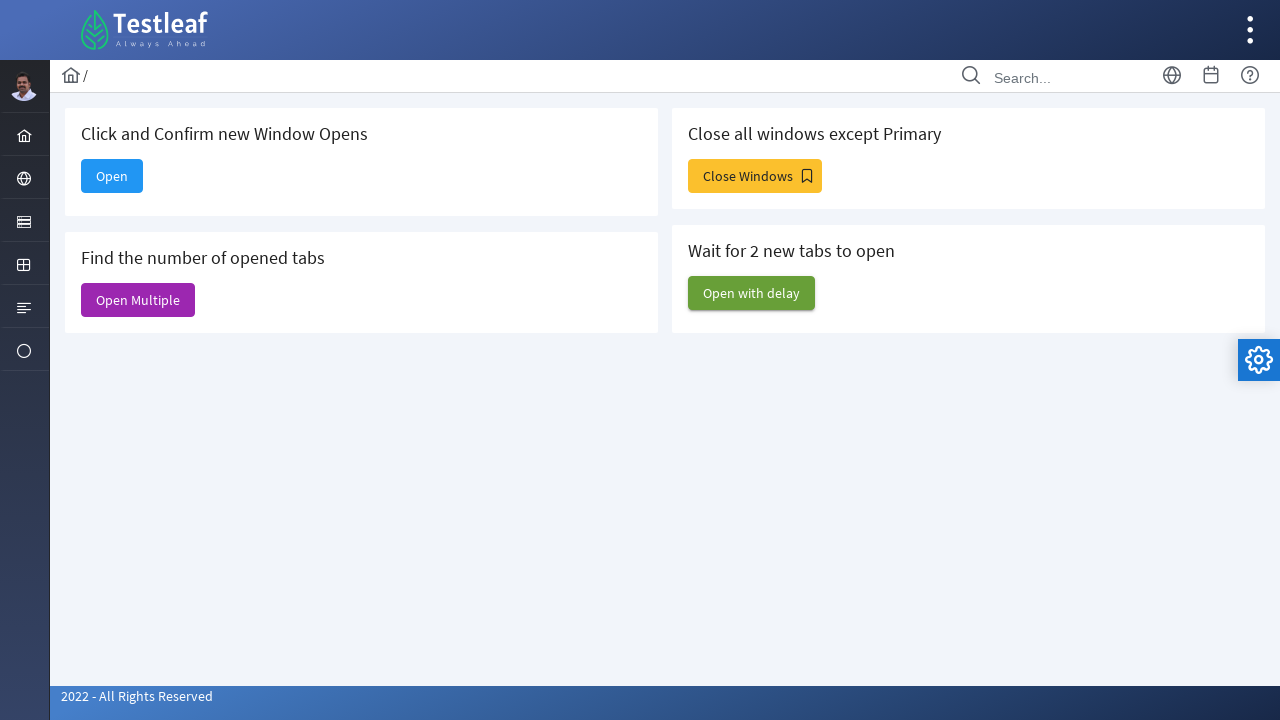

Switched to second window with title: 'Alert'
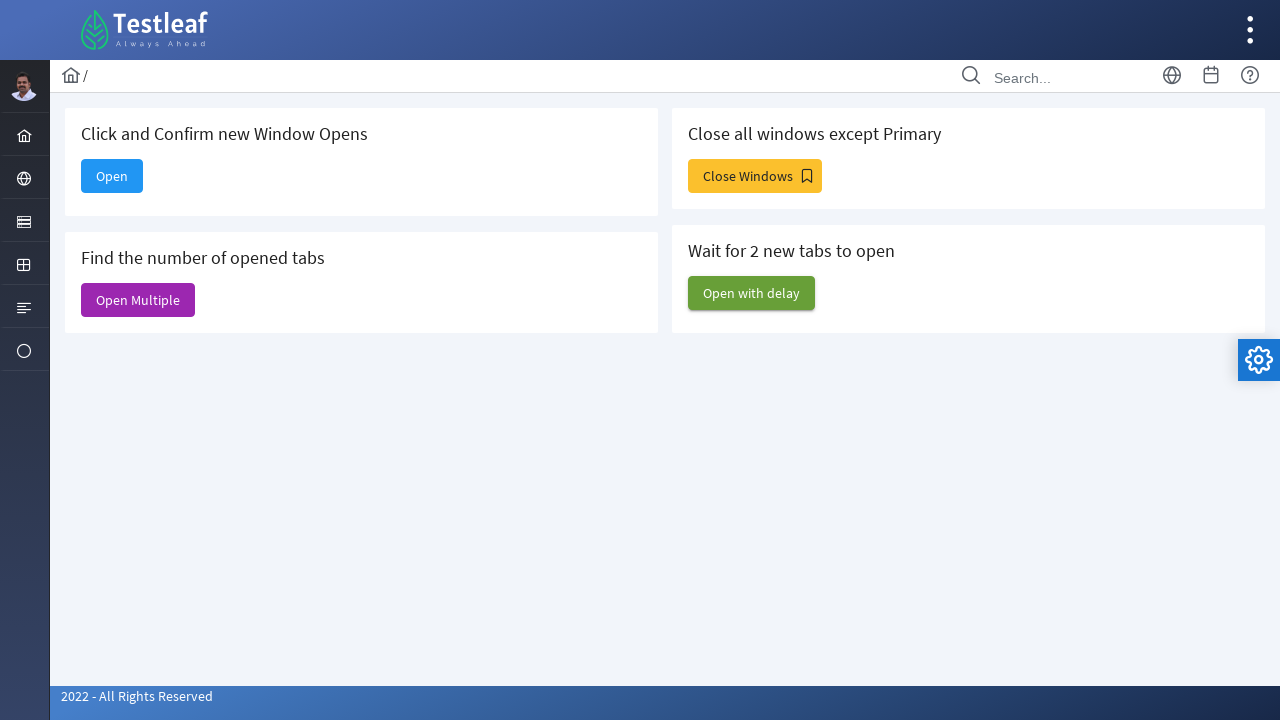

Switched to third window with title: 'Input Components'
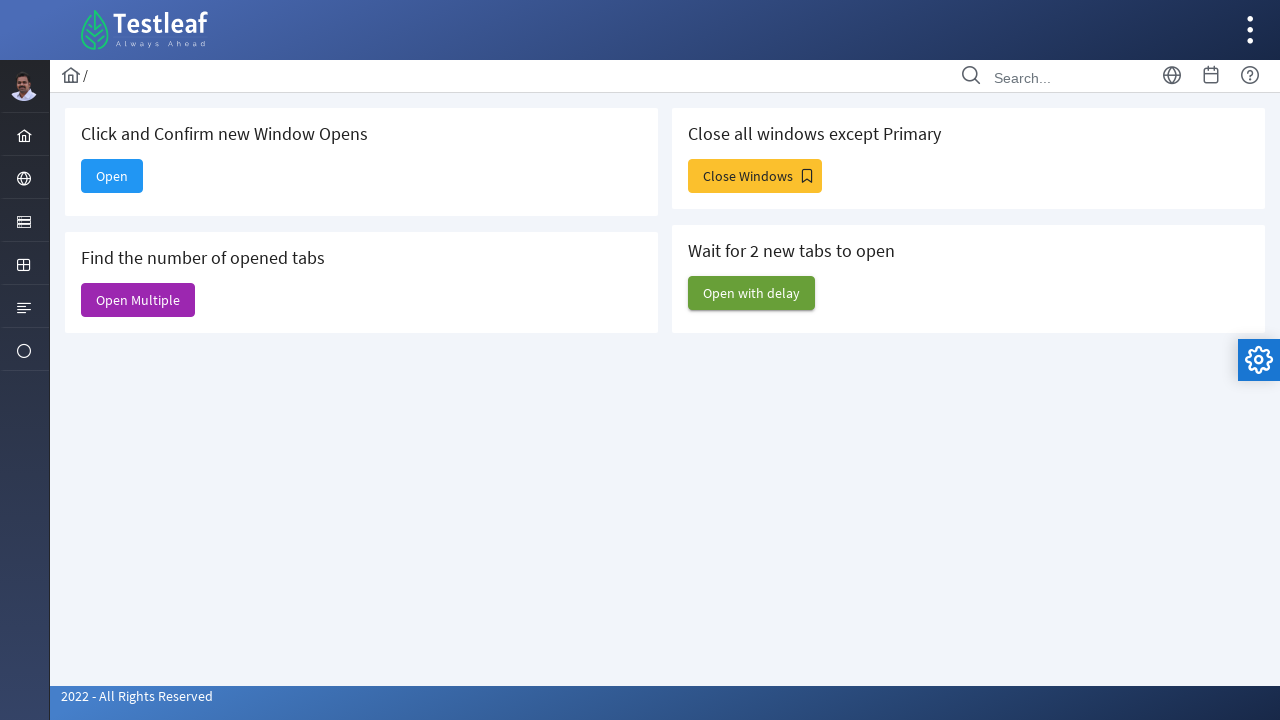

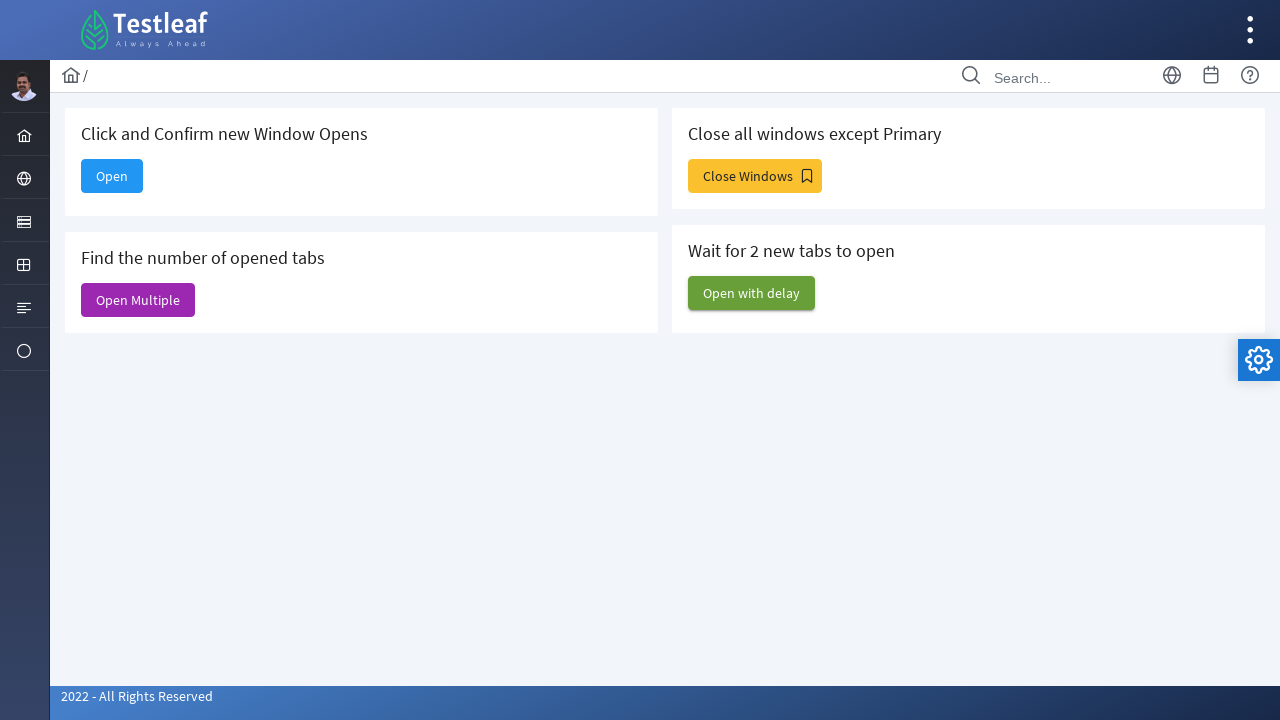